Launches the Royal Enfield India homepage and verifies it loads successfully

Starting URL: https://www.royalenfield.com/in/en/home/

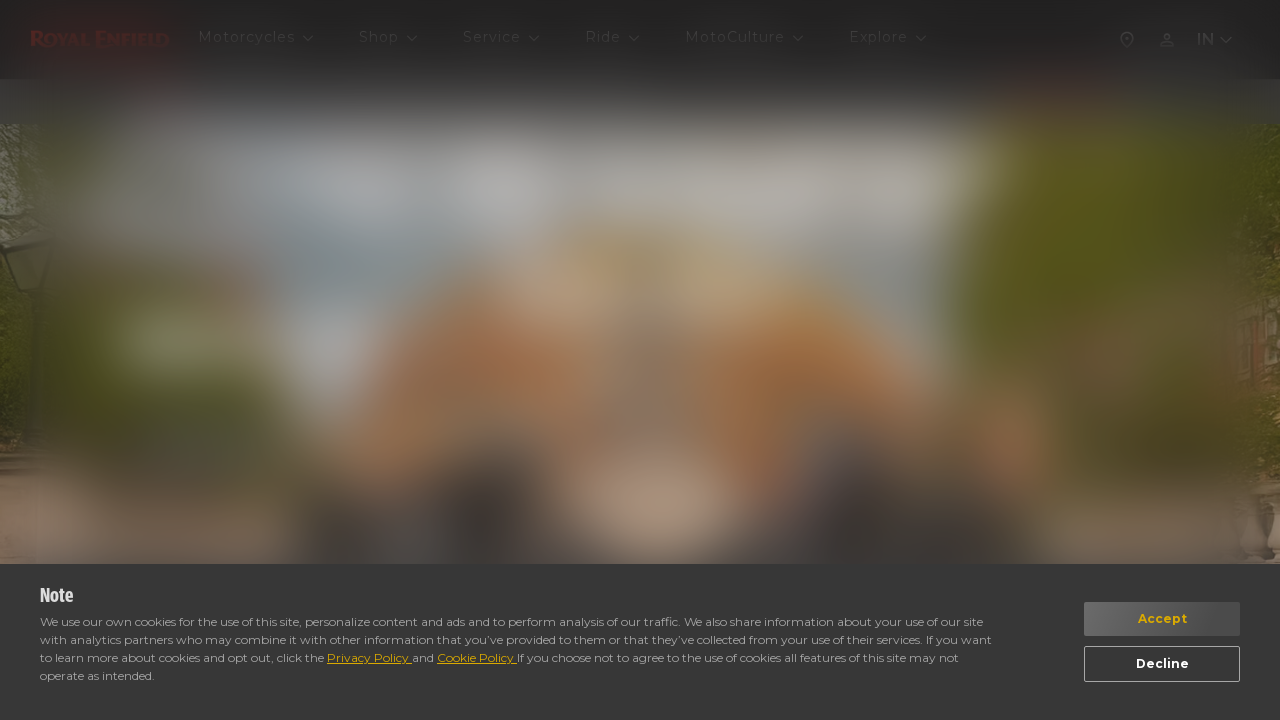

Navigated to Royal Enfield India homepage
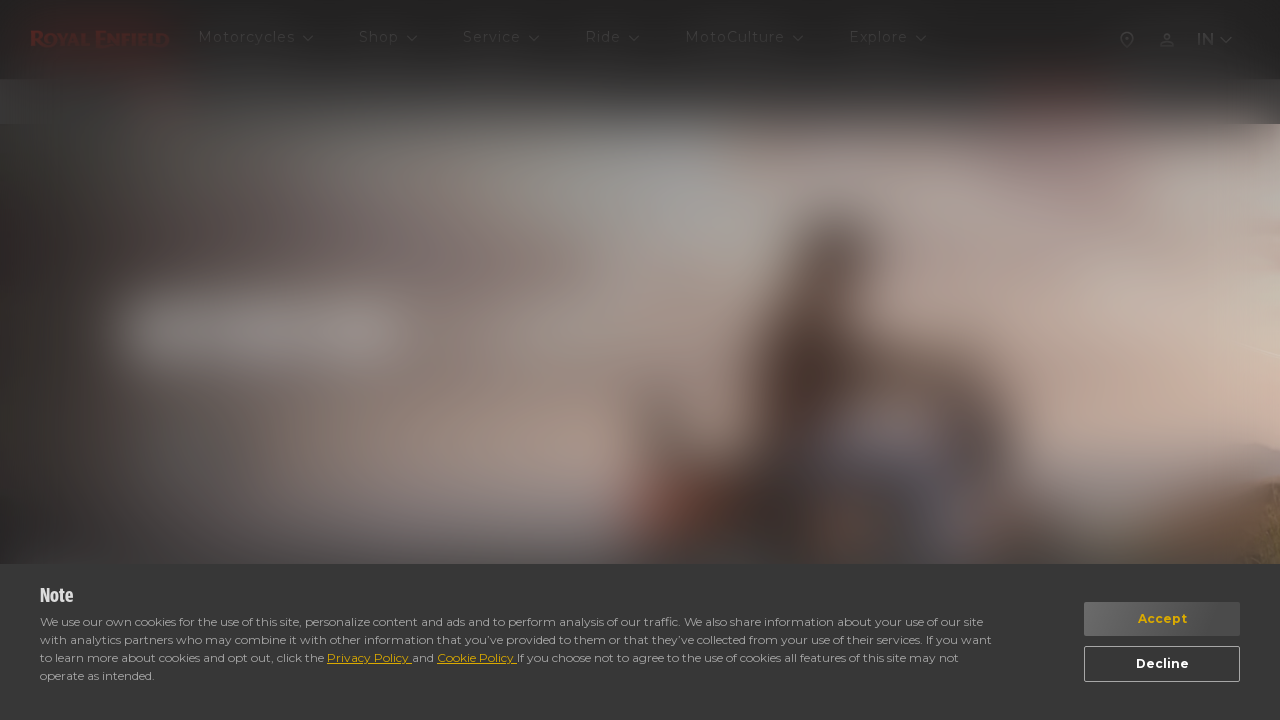

Page DOM content fully loaded
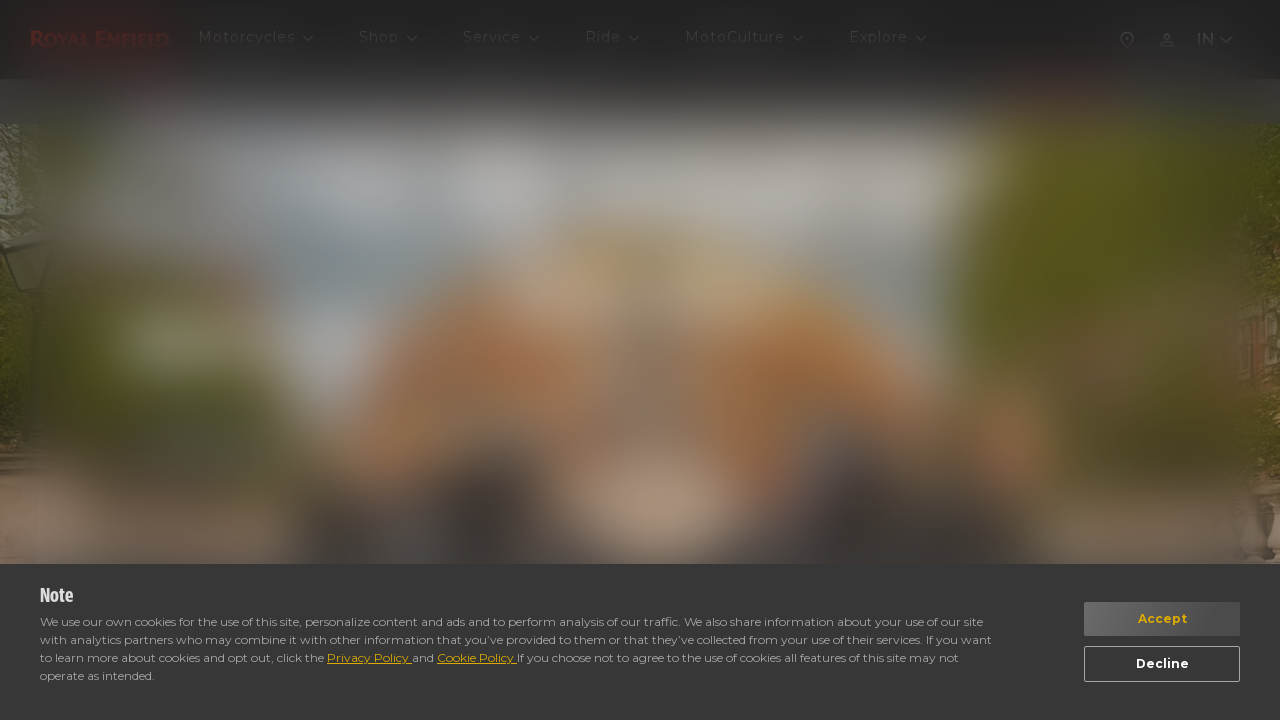

Body element is present and page content verified
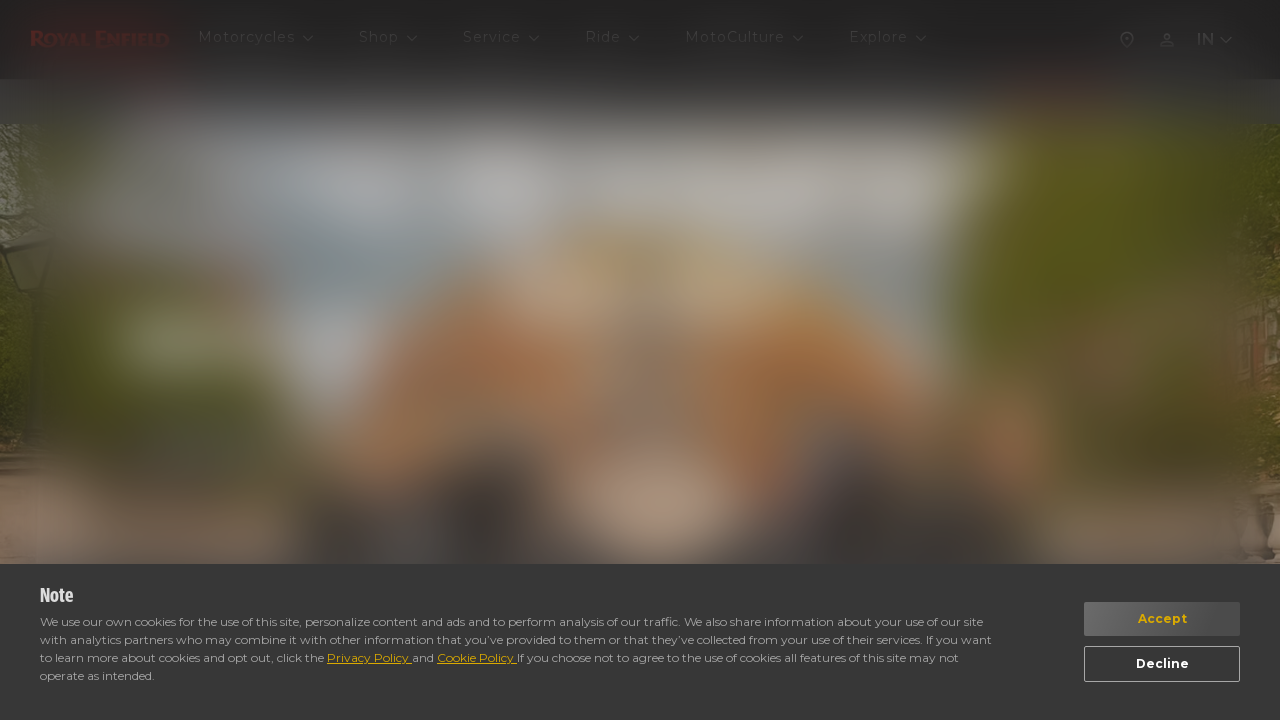

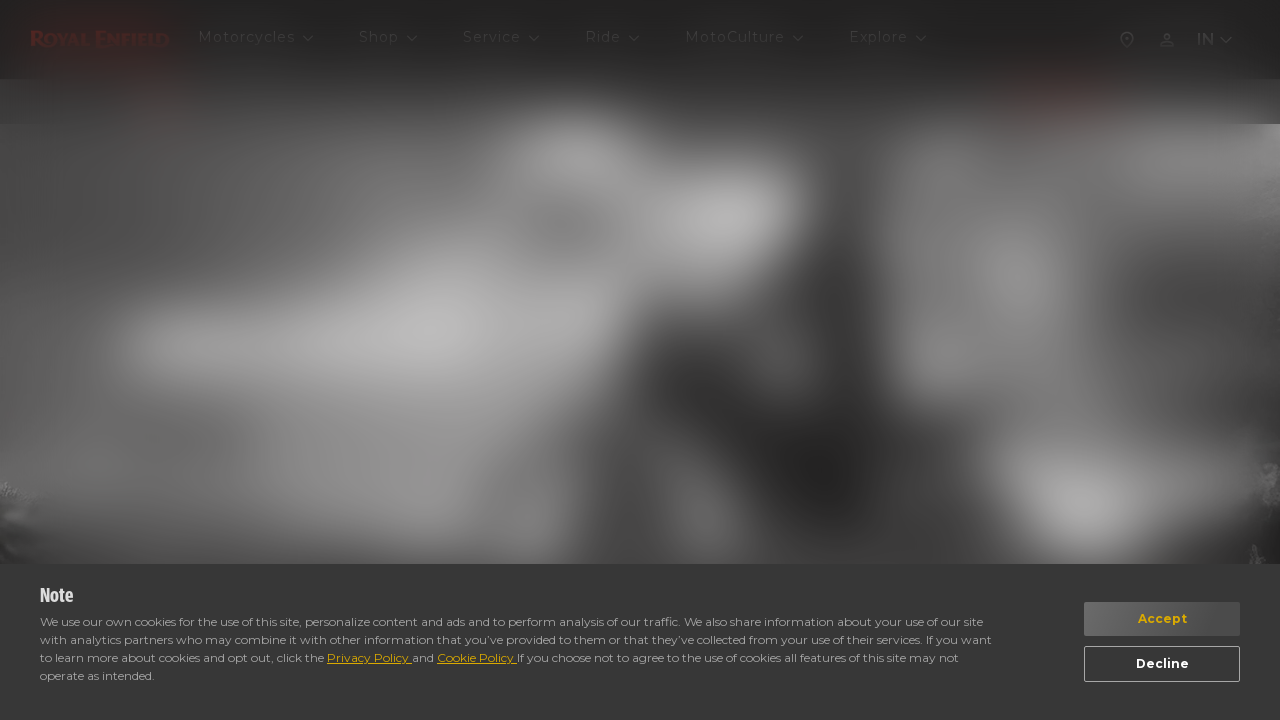